Tests dynamic content loading by clicking a Start button, waiting for "Hello World!" text to appear, then clicking an external link to open a new tab and verifying the new page loads correctly.

Starting URL: https://the-internet.herokuapp.com/dynamic_loading/1

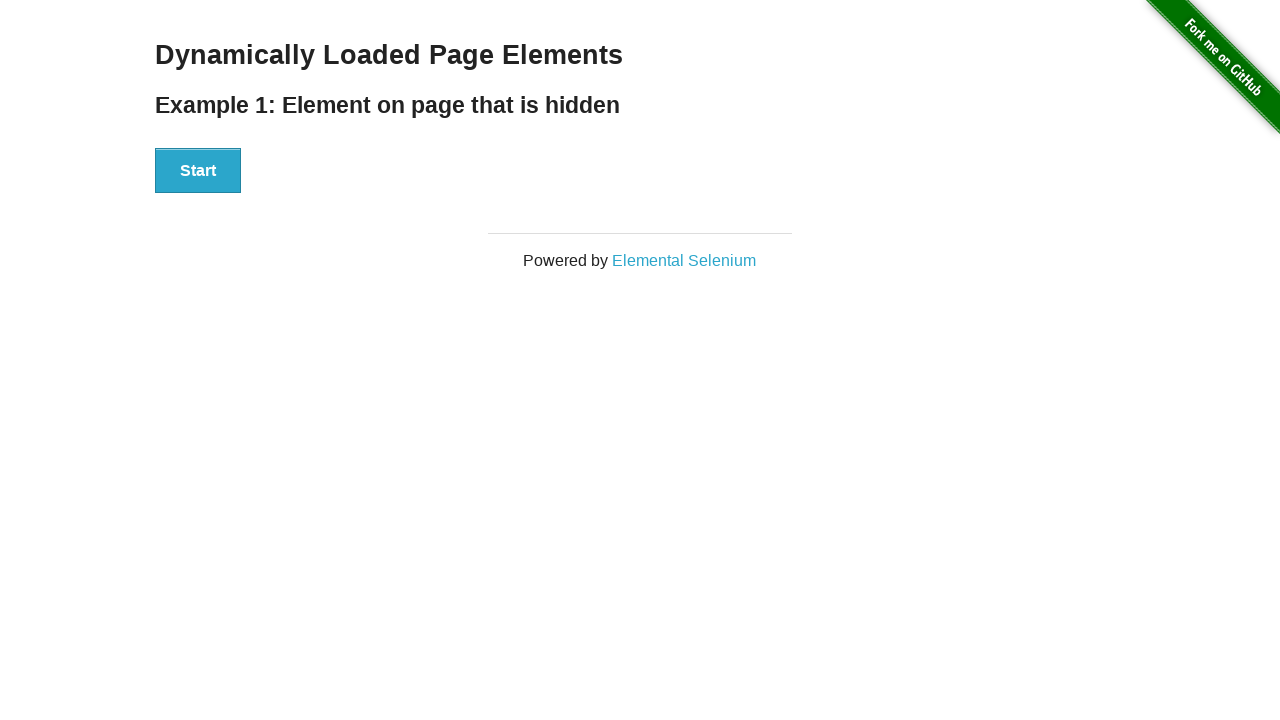

Start button is visible
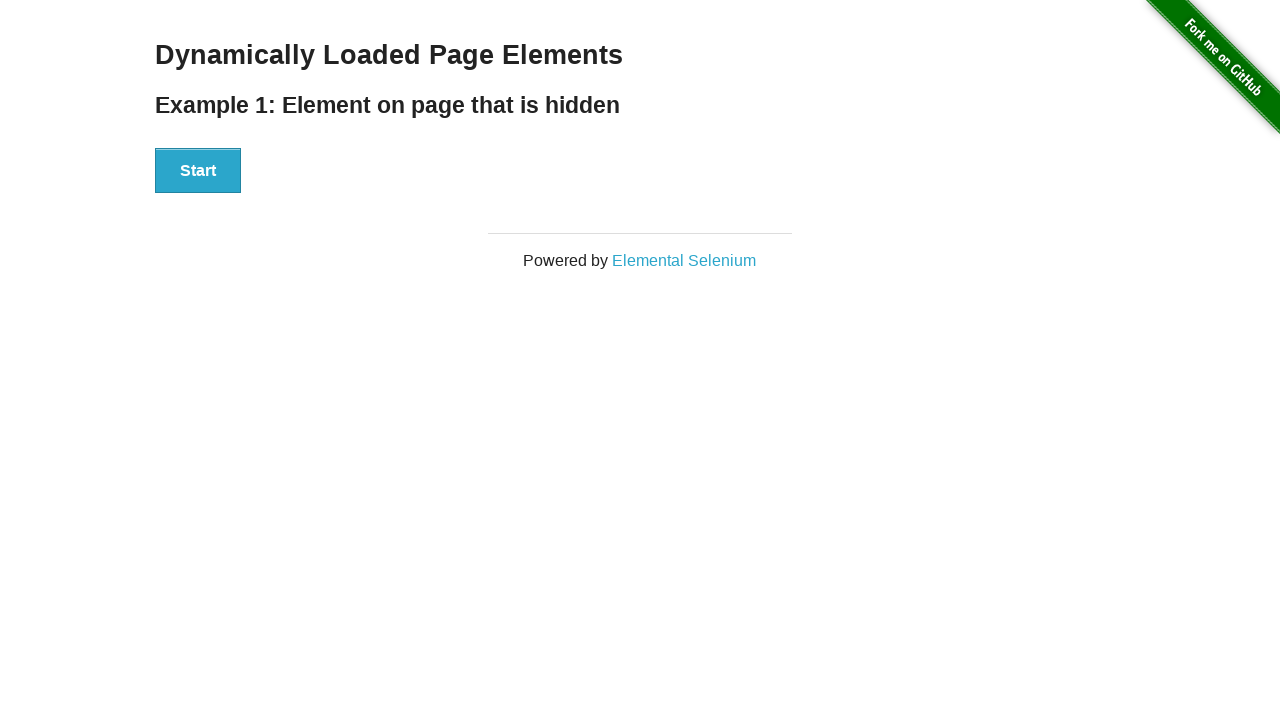

Clicked the Start button to initiate dynamic loading at (198, 171) on button:has-text('Start')
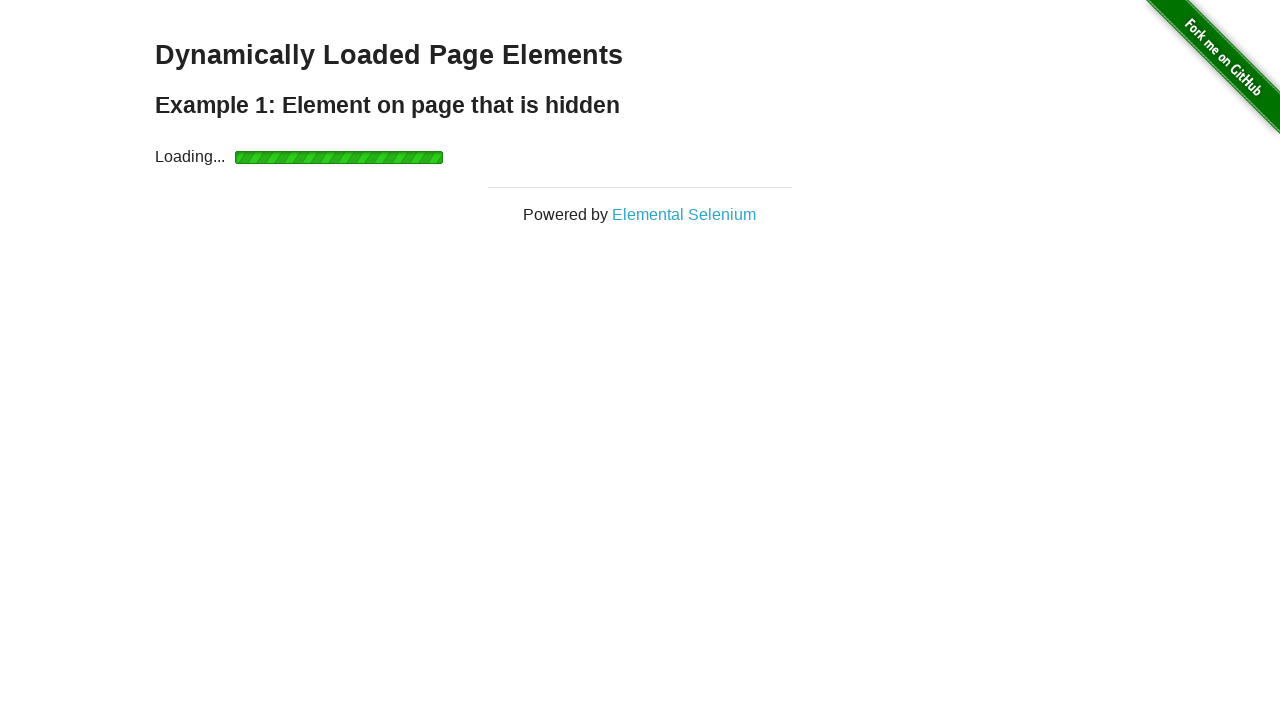

Dynamic content loaded - 'Hello World!' text appeared
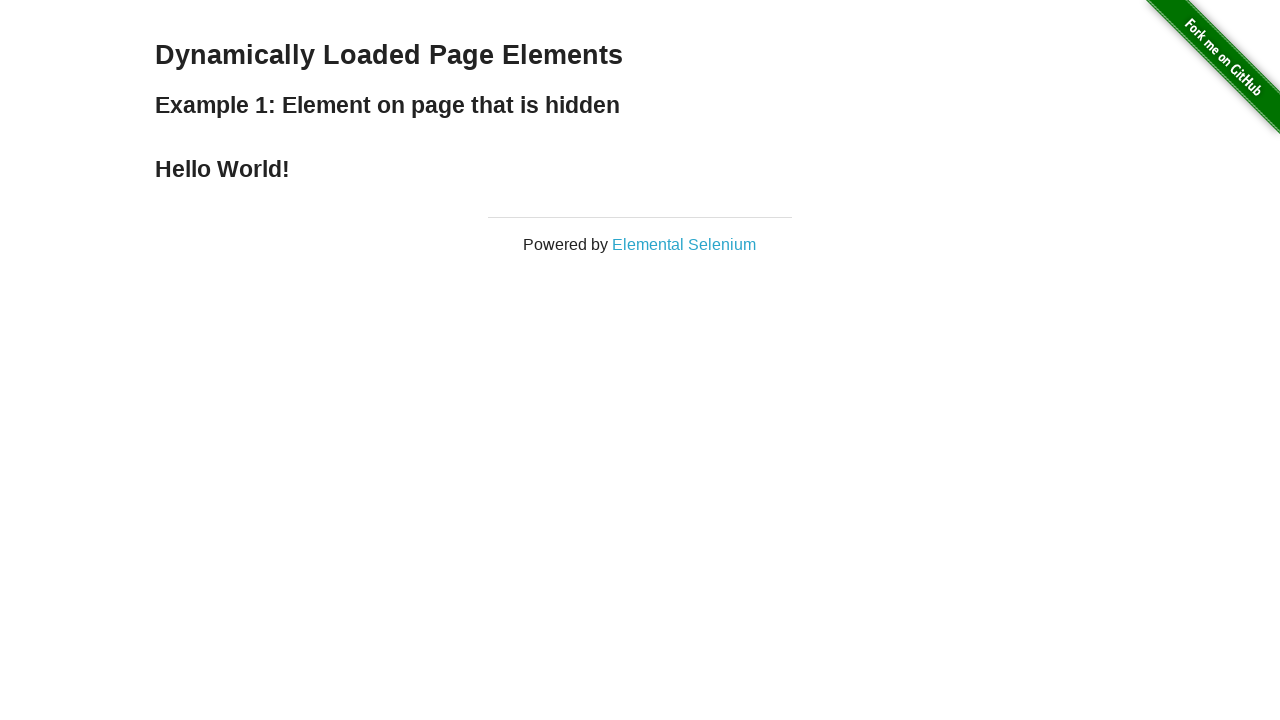

Elemental Selenium link is visible
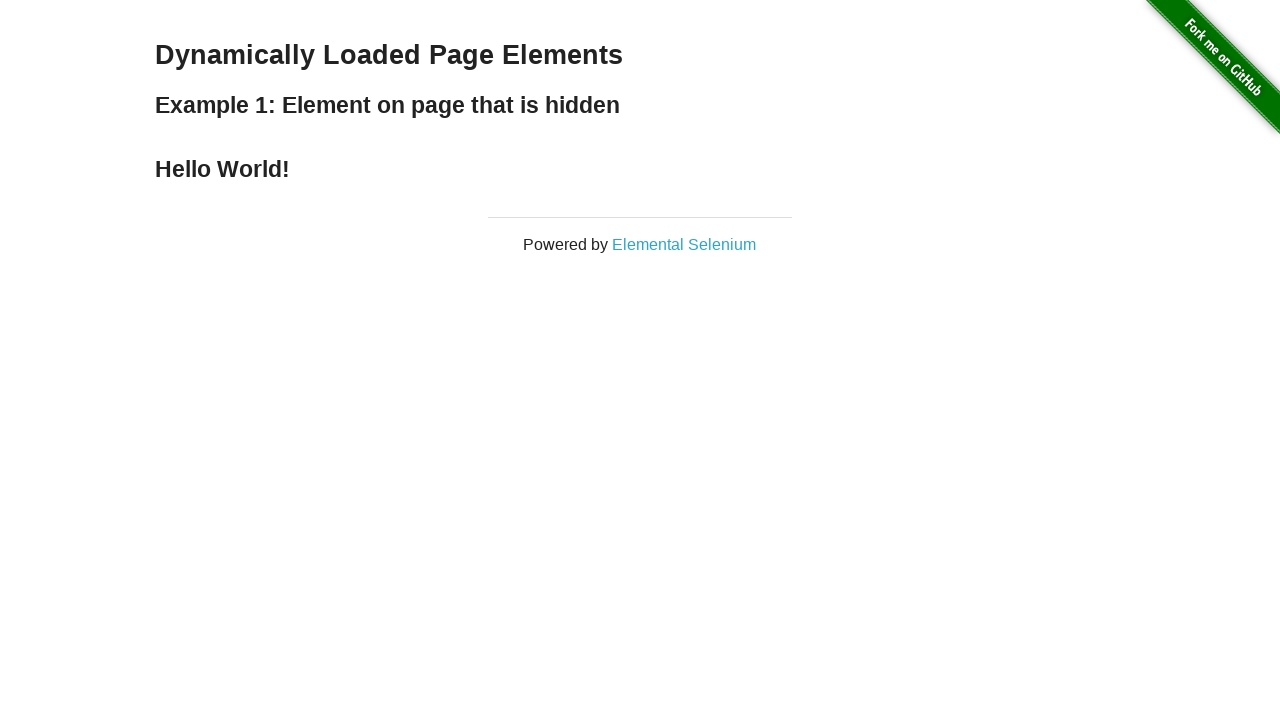

Clicked the Elemental Selenium link at (684, 244) on text=Elemental Selenium
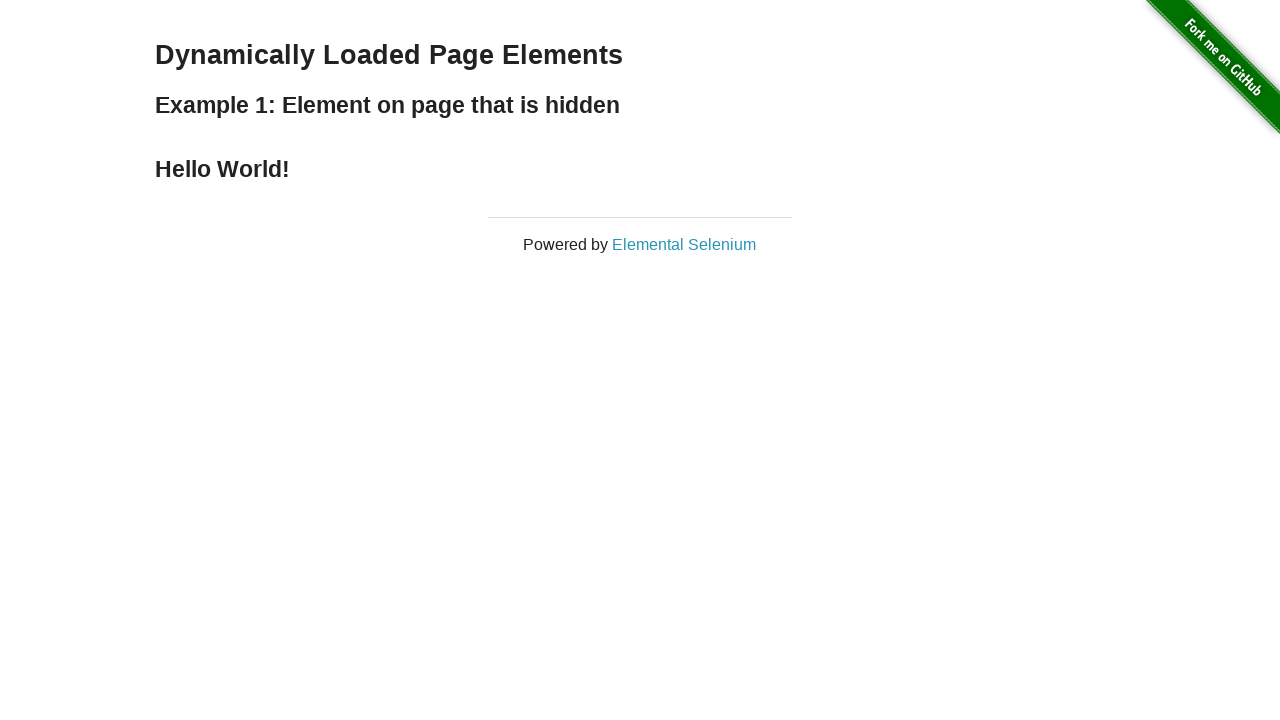

New tab opened and loaded successfully
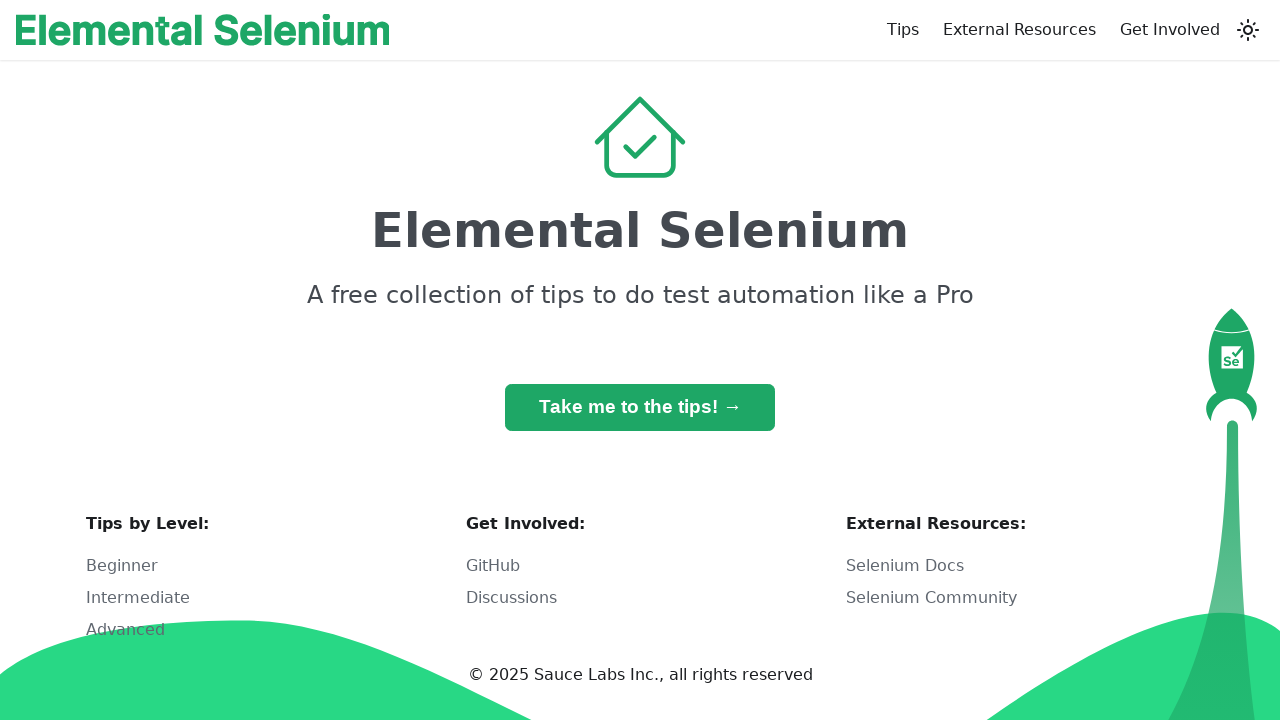

Verified new page URL is correct (https://elementalselenium.com/)
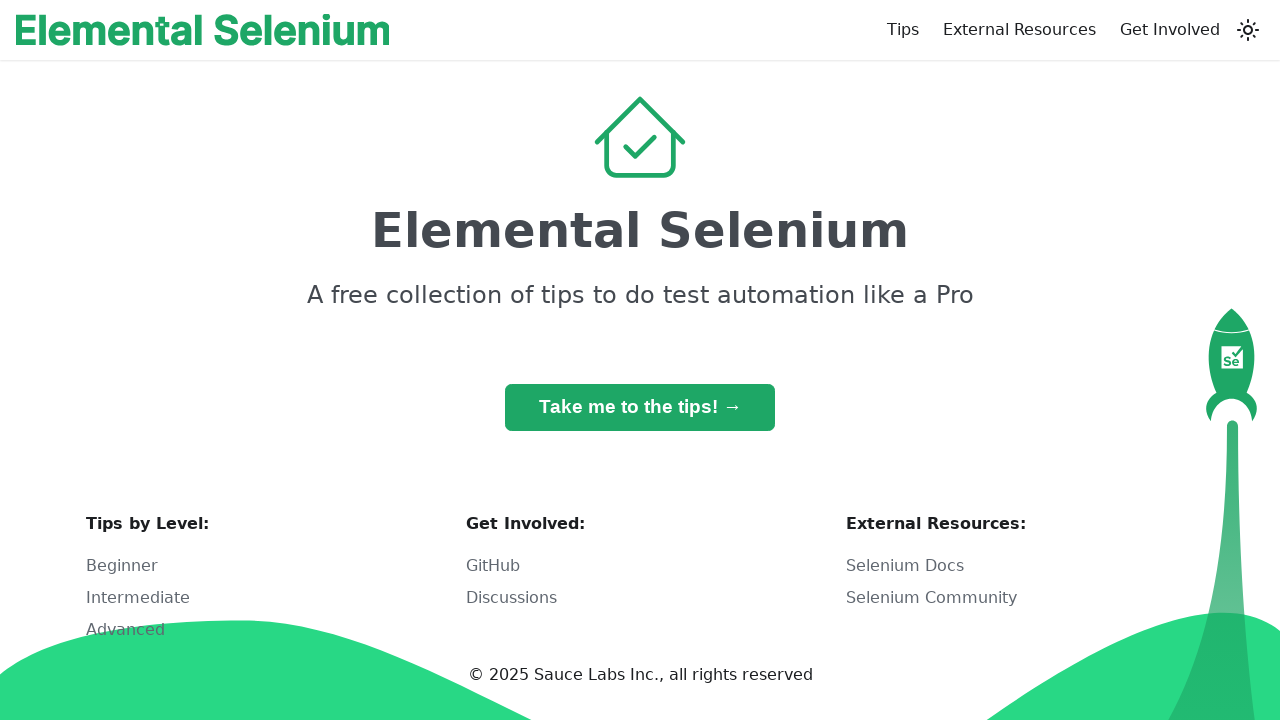

Closed the new tab
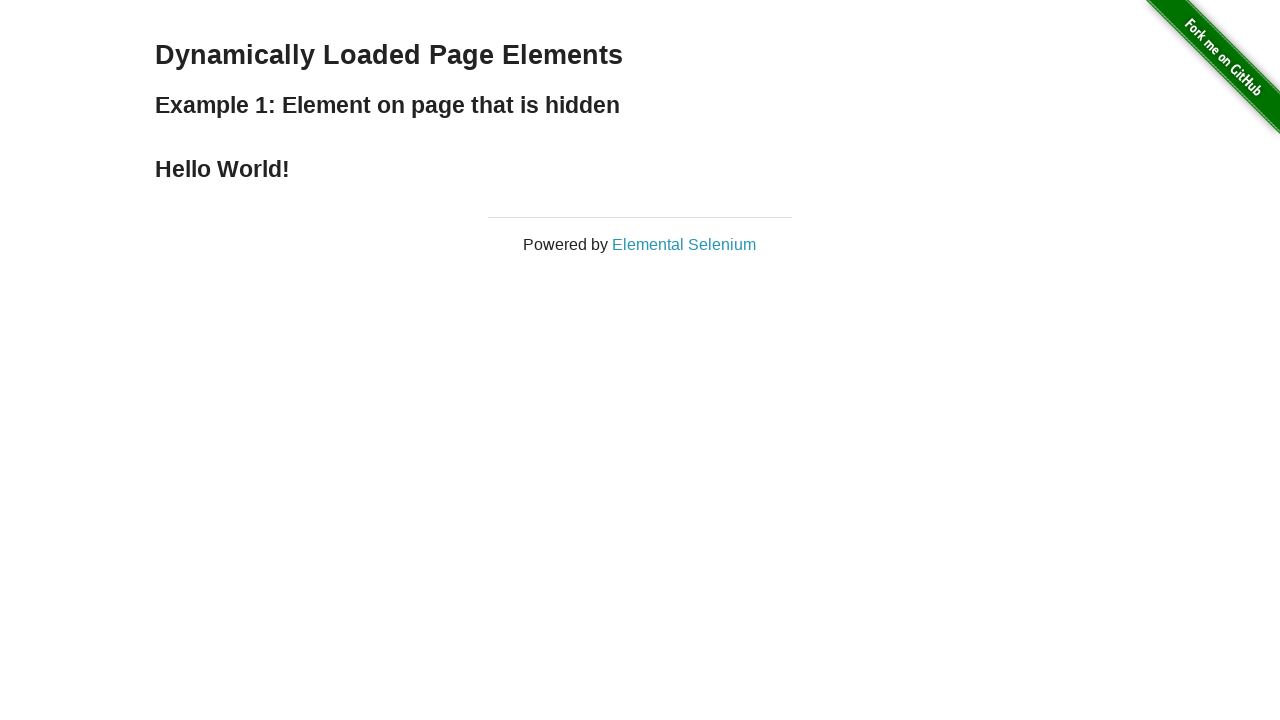

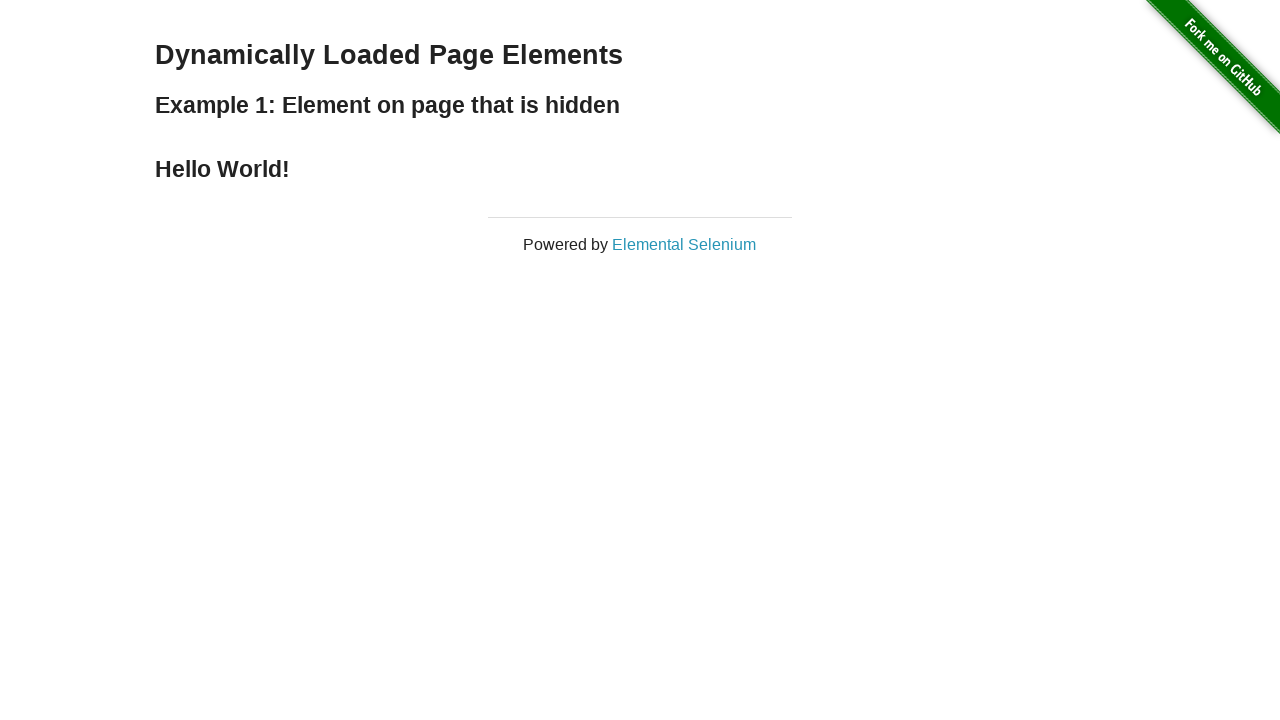